Tests explicit wait functionality by waiting for a price element to change to "$100", then clicking a book button, calculating a math-based answer from a page value, and submitting the form.

Starting URL: http://suninjuly.github.io/explicit_wait2.html

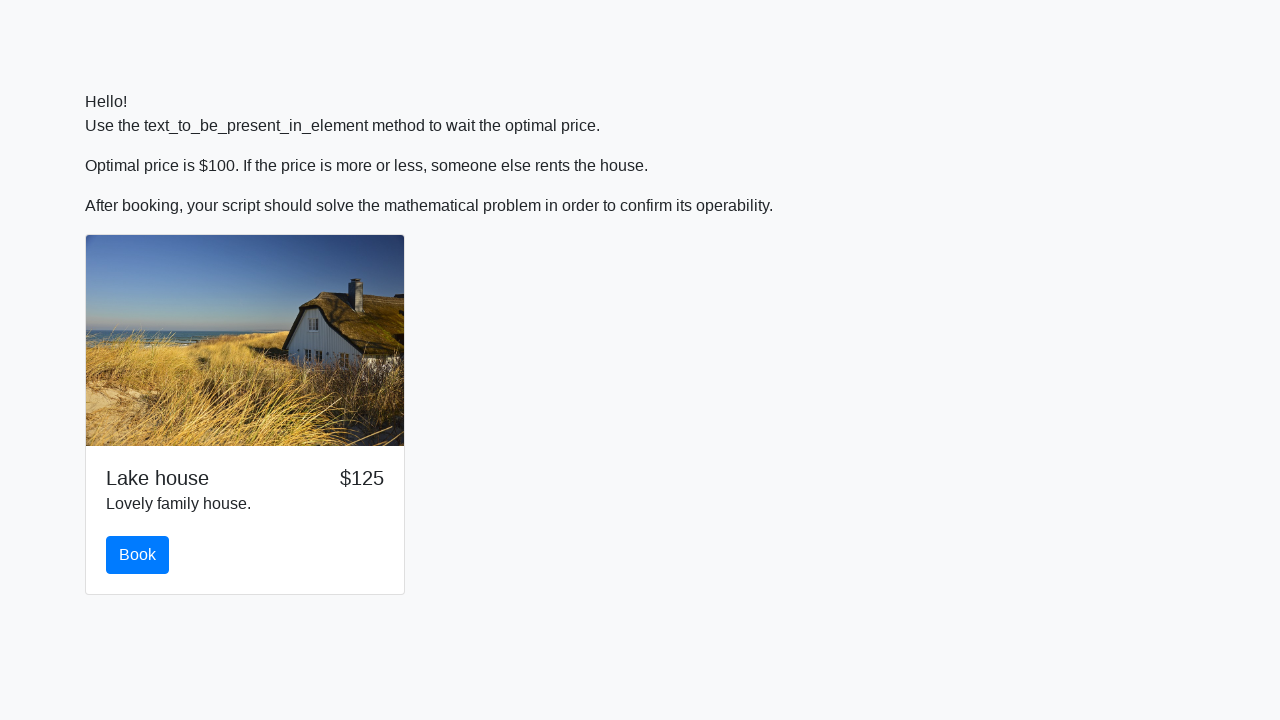

Waited for price element to display '$100'
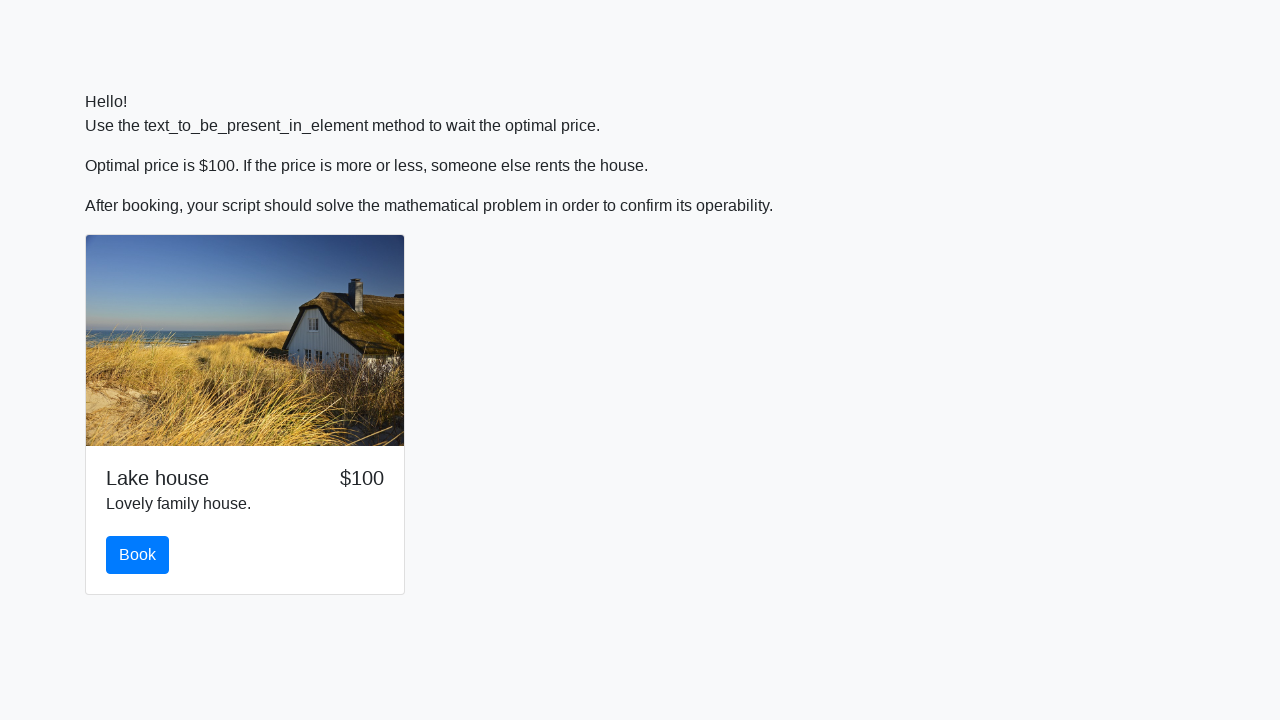

Clicked the book button at (138, 555) on #book
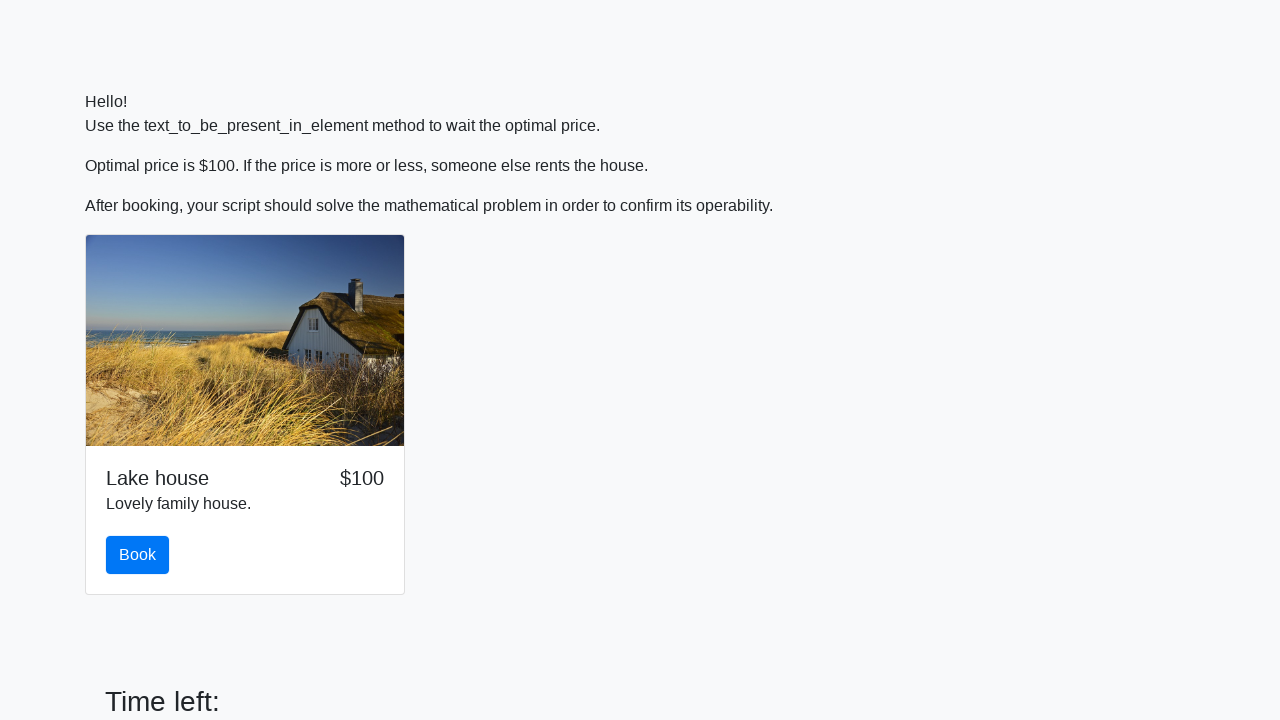

Retrieved input value from page: 514
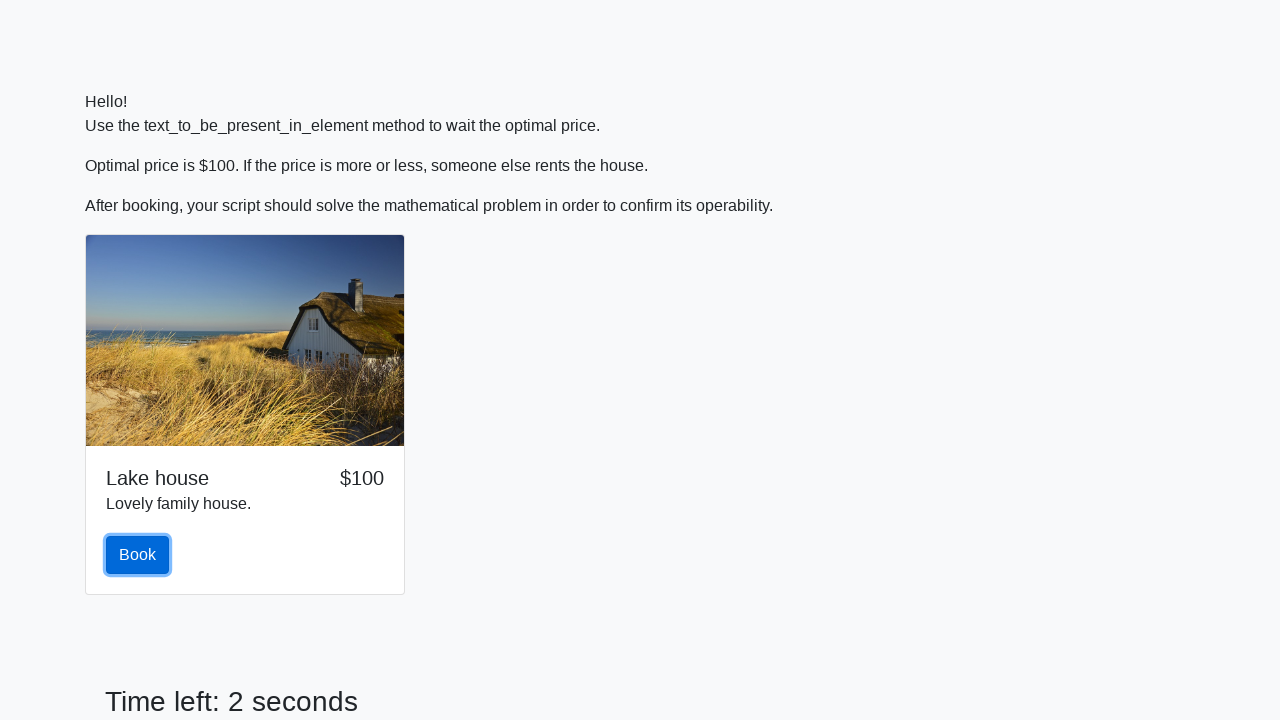

Calculated math-based answer: 2.4225092023848176
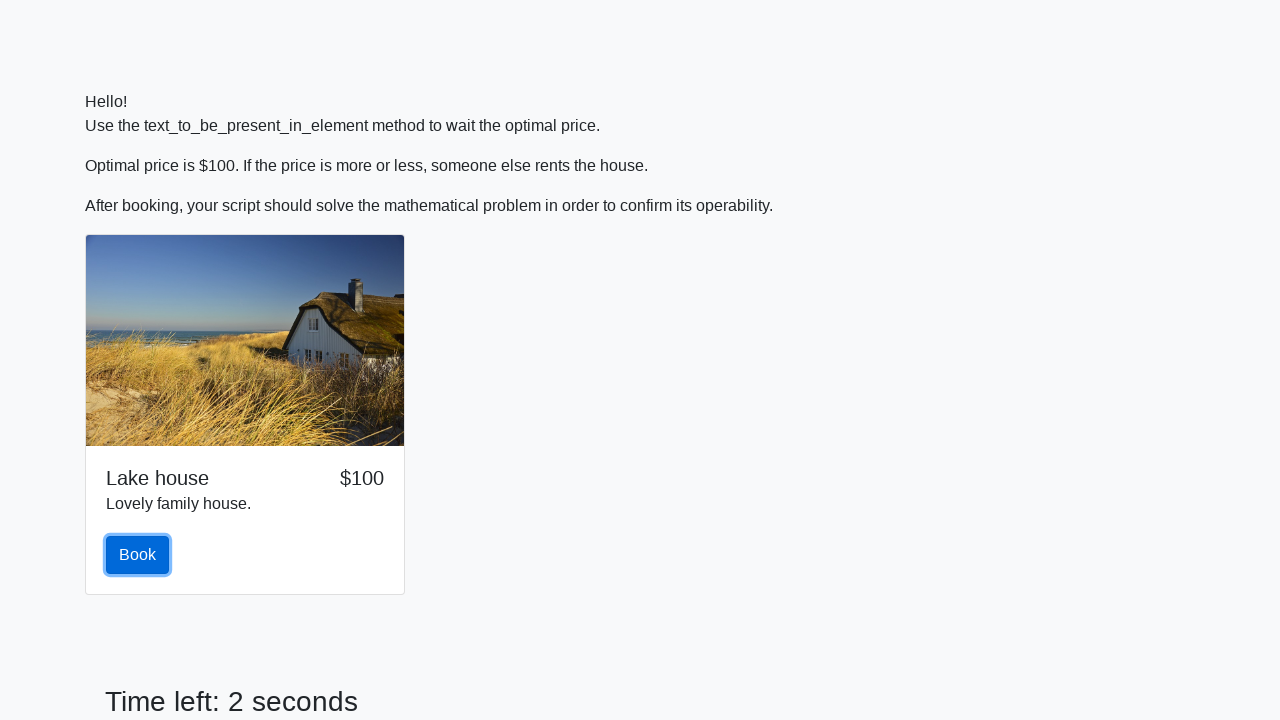

Filled answer field with calculated value: 2.4225092023848176 on #answer
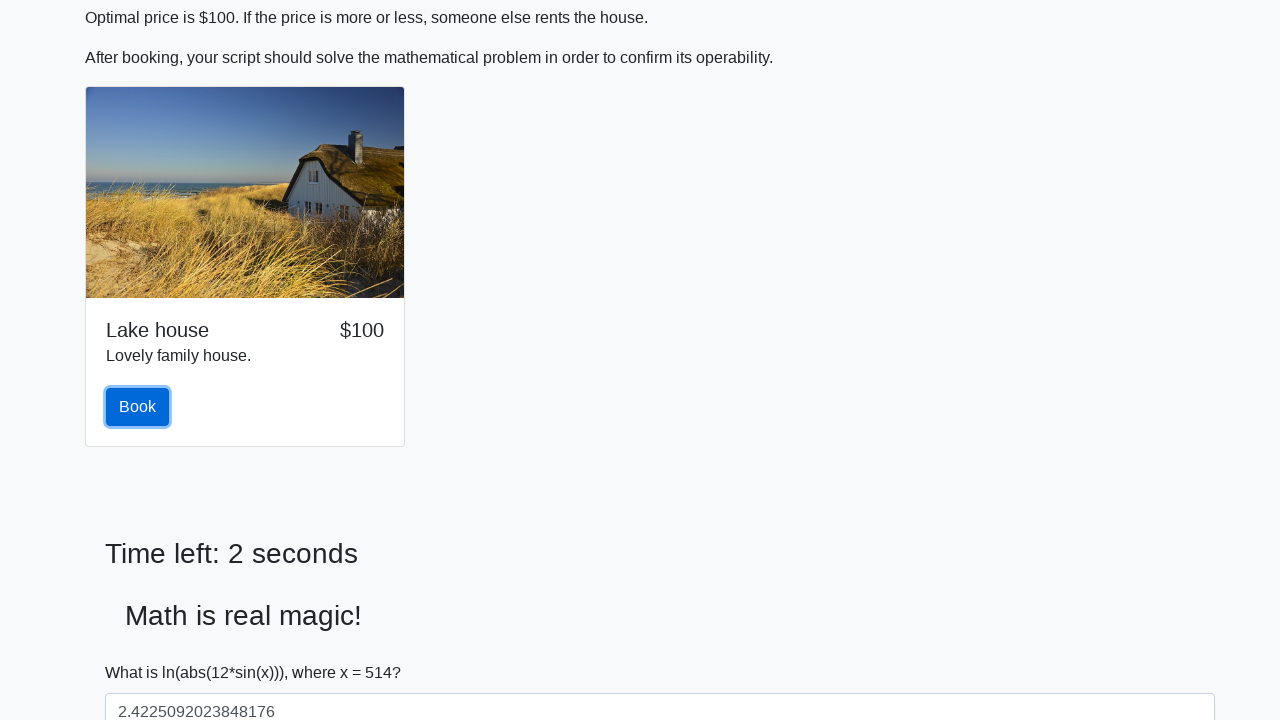

Clicked solve button to submit the form at (143, 651) on #solve
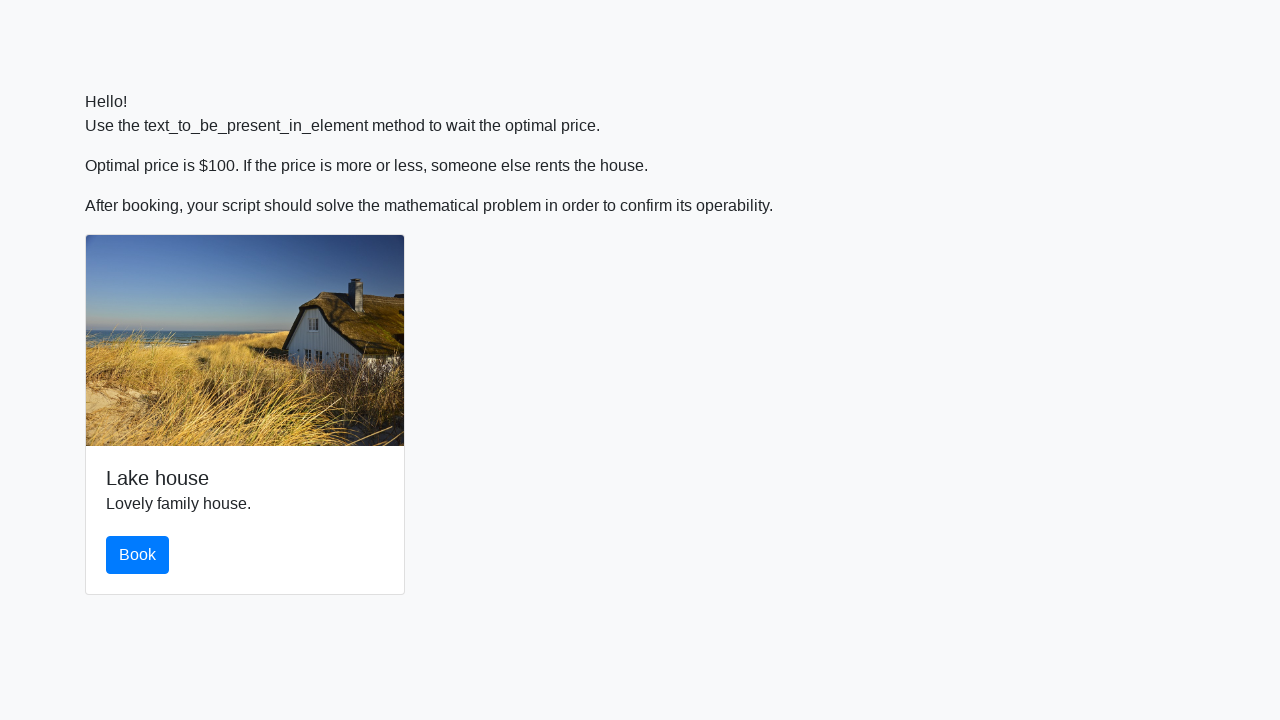

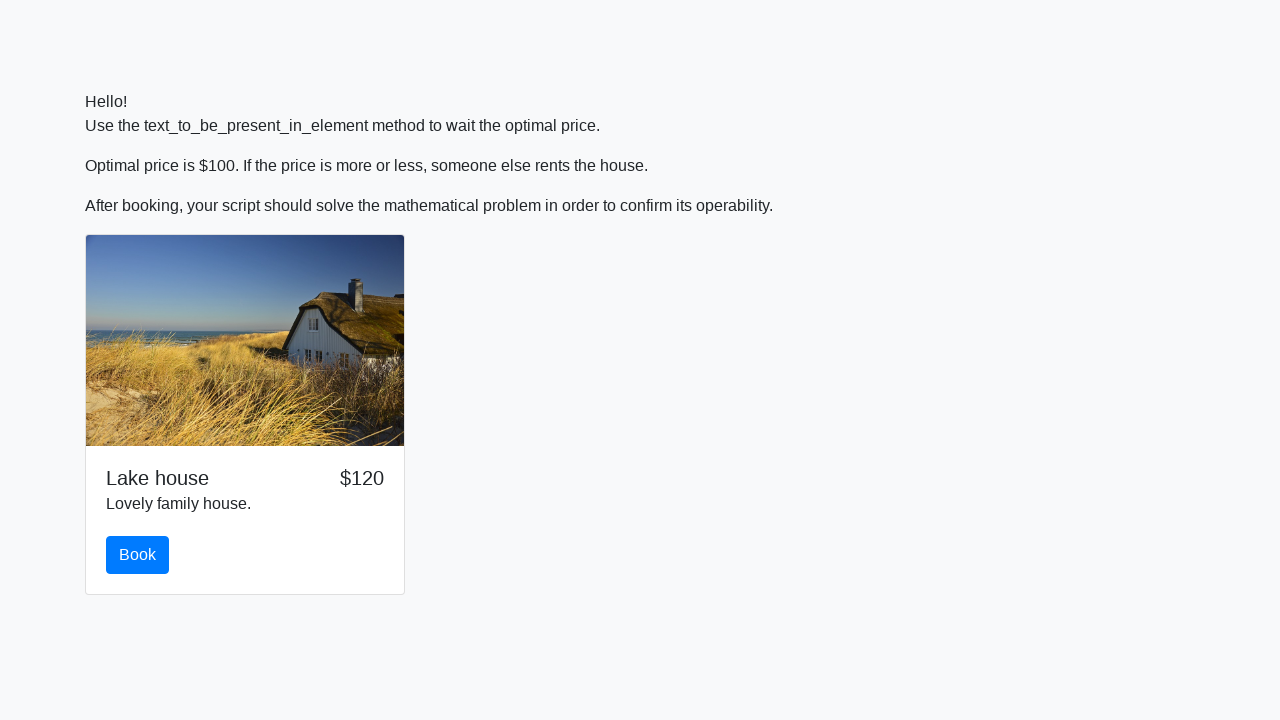